Tests the datepicker functionality by entering a date value into the date field and pressing Enter to confirm the selection

Starting URL: https://formy-project.herokuapp.com/datepicker

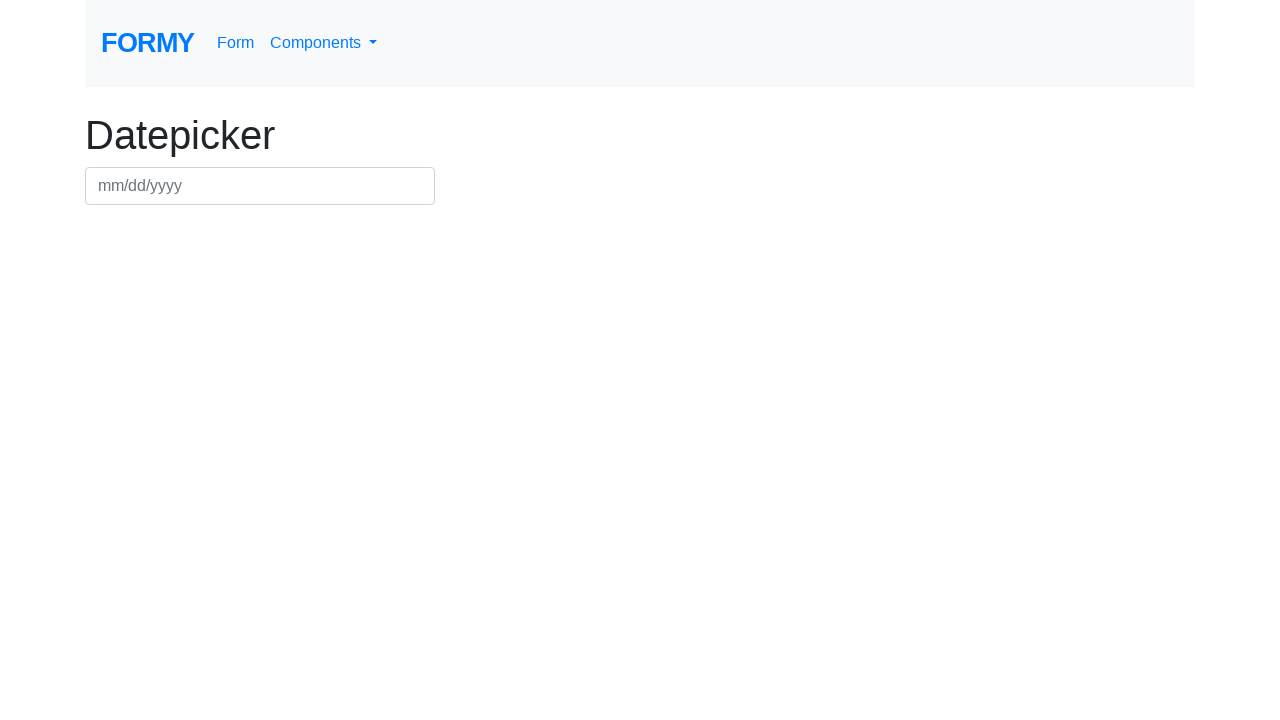

Filled datepicker field with date 03/15/2024 on #datepicker
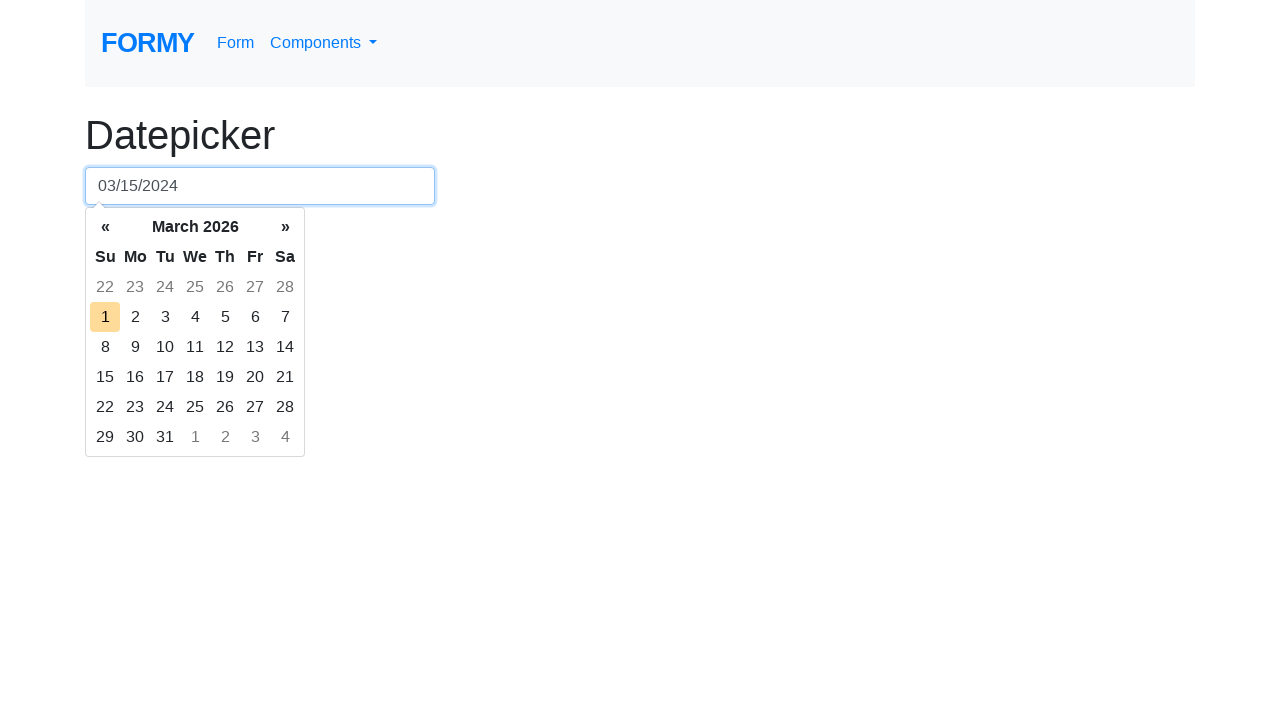

Pressed Enter to confirm date selection on #datepicker
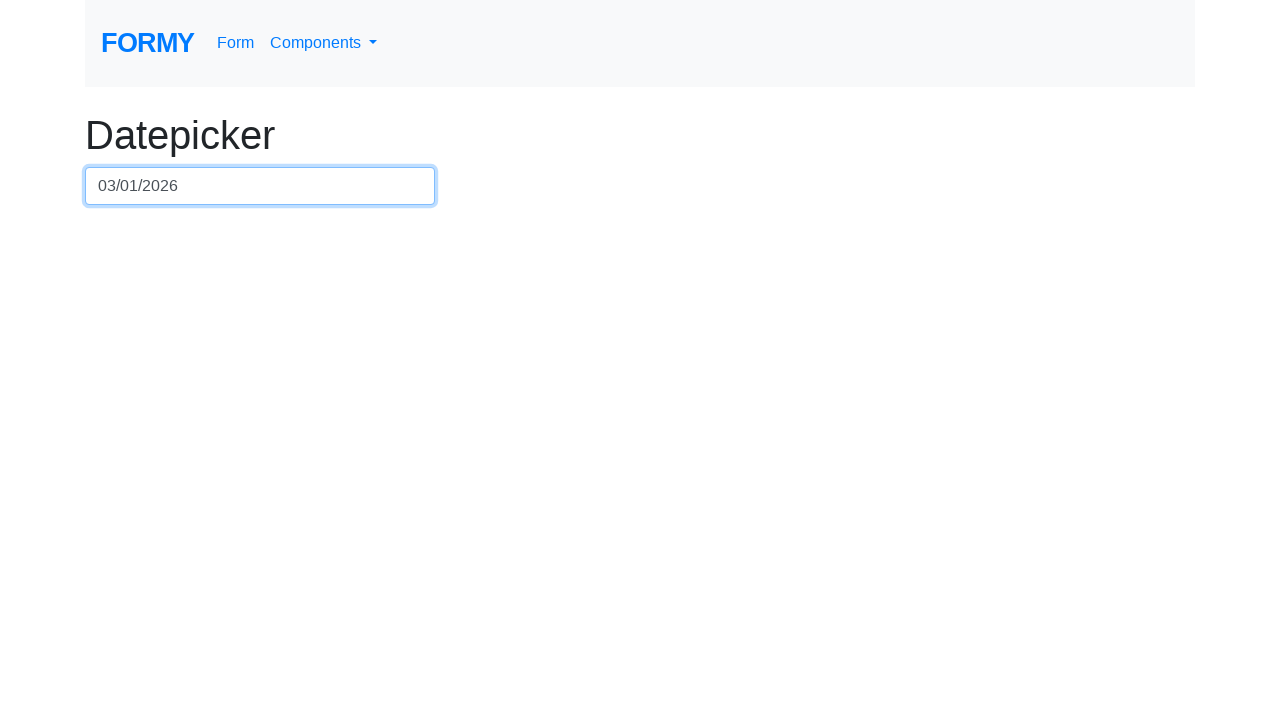

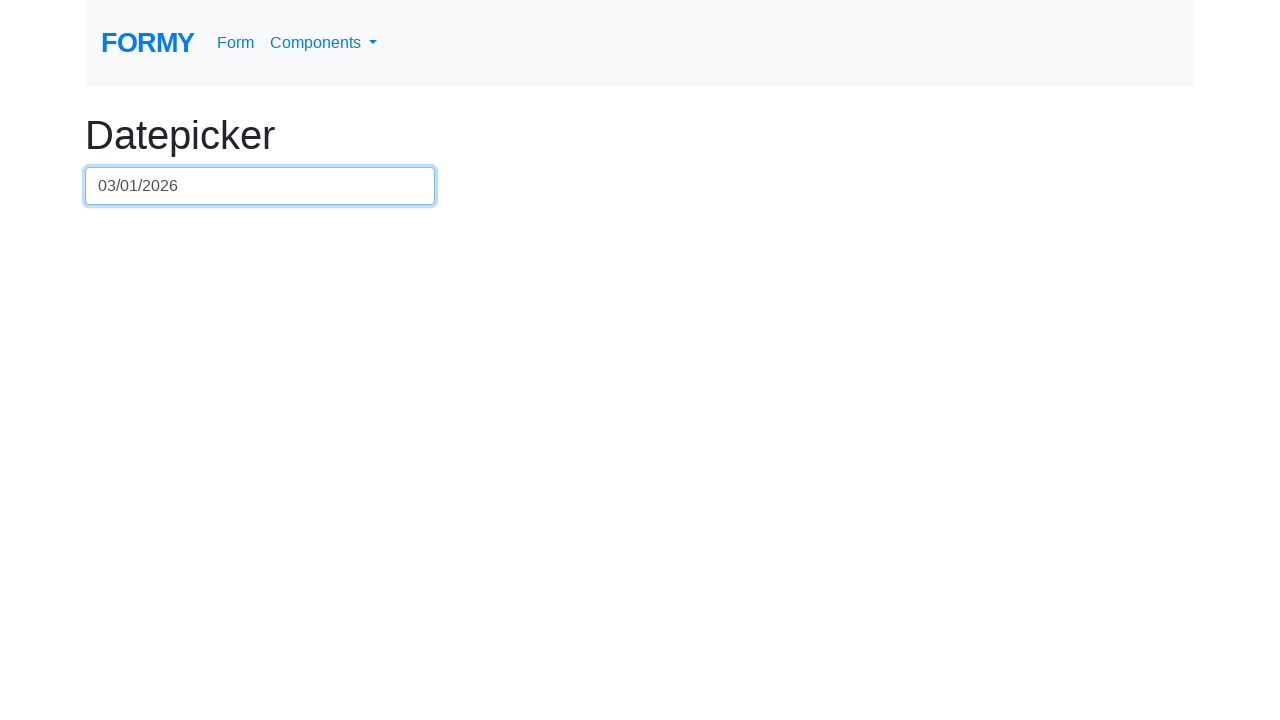